Tests that a todo item is removed when edited to an empty string

Starting URL: https://demo.playwright.dev/todomvc

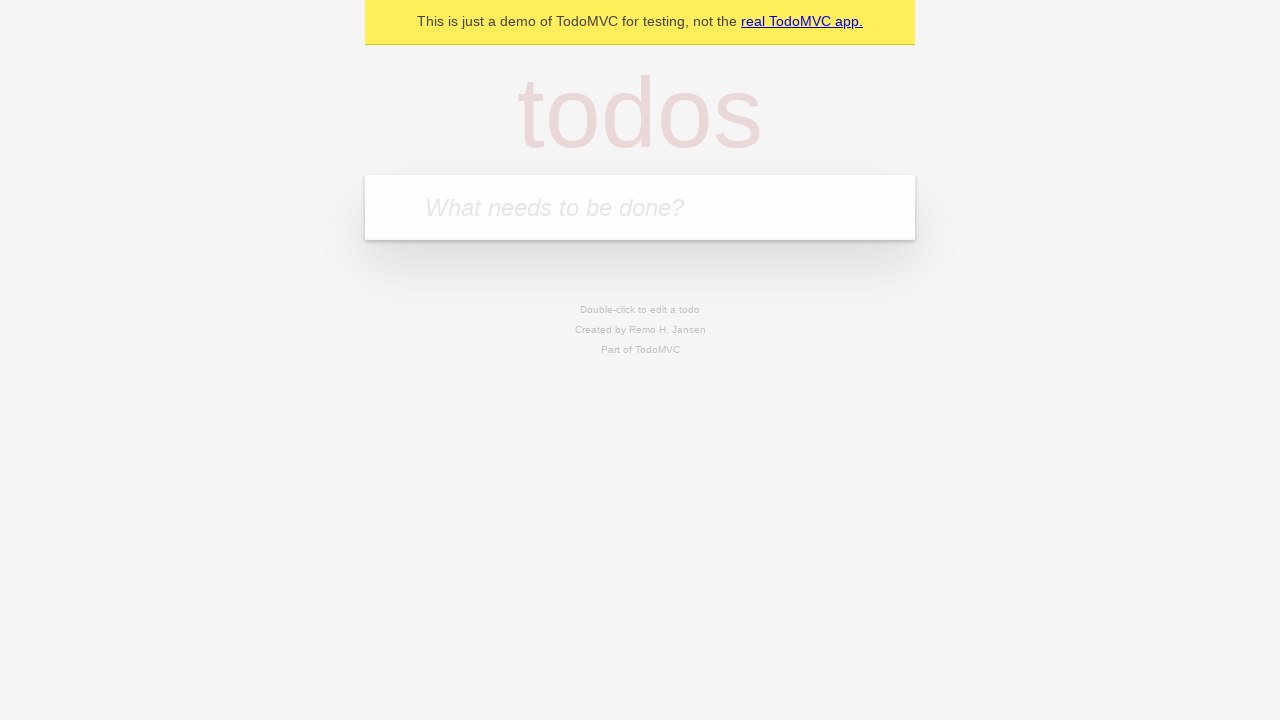

Filled new todo field with 'buy some cheese' on internal:attr=[placeholder="What needs to be done?"i]
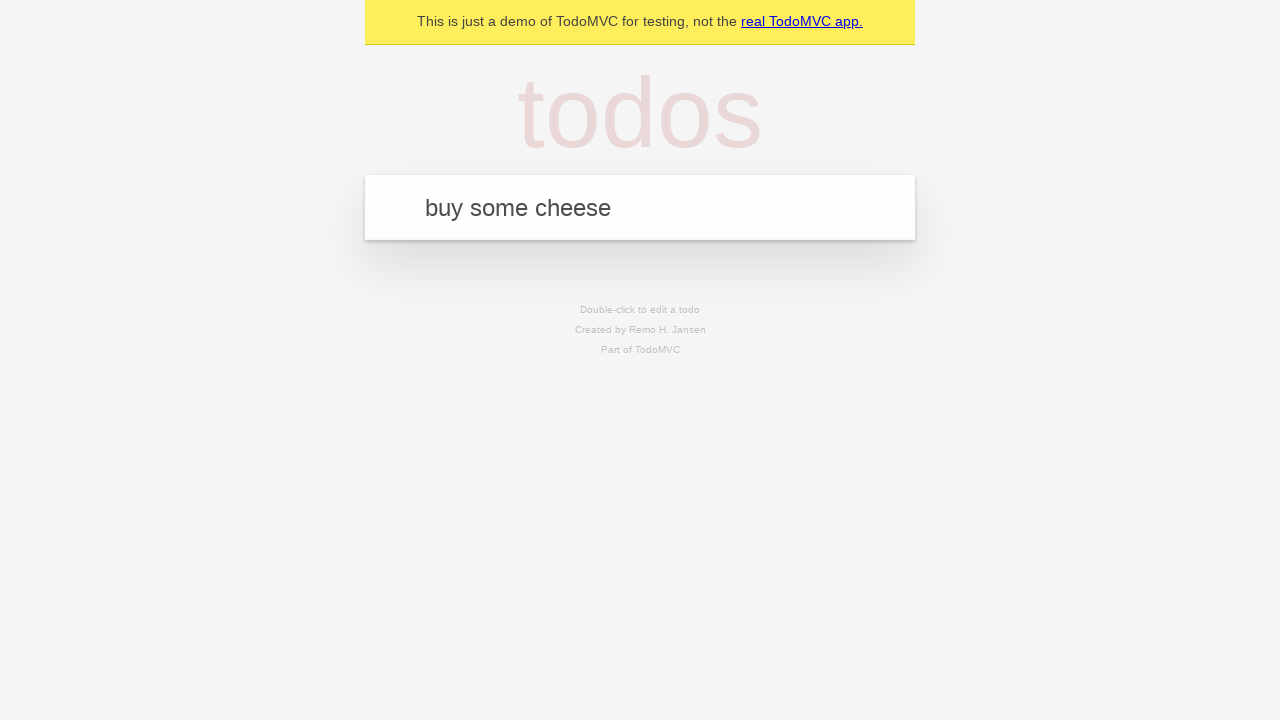

Pressed Enter to create todo item 'buy some cheese' on internal:attr=[placeholder="What needs to be done?"i]
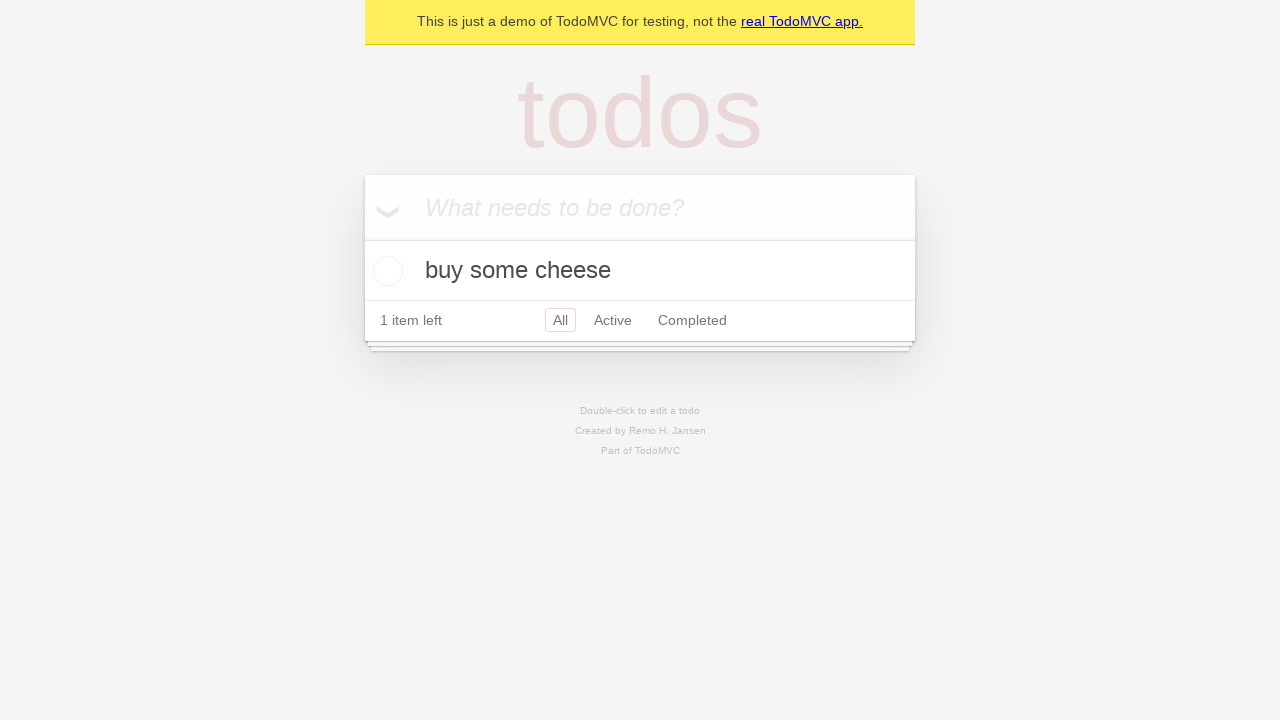

Filled new todo field with 'feed the cat' on internal:attr=[placeholder="What needs to be done?"i]
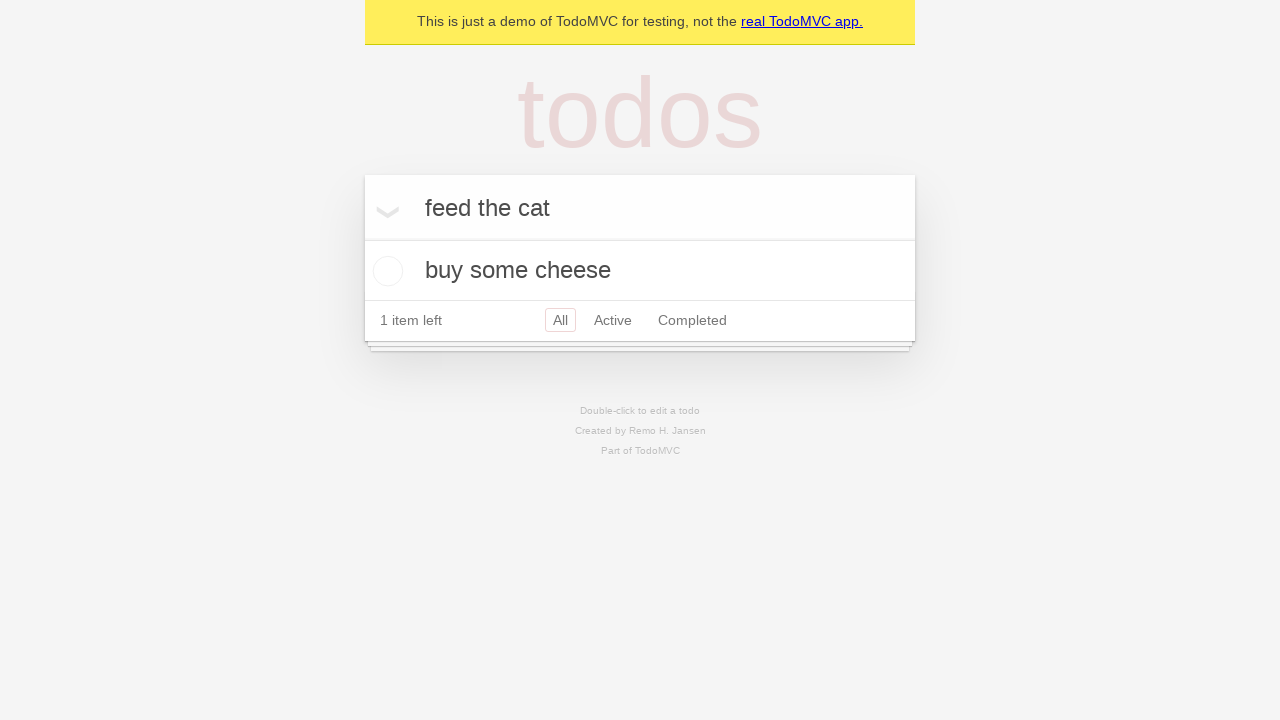

Pressed Enter to create todo item 'feed the cat' on internal:attr=[placeholder="What needs to be done?"i]
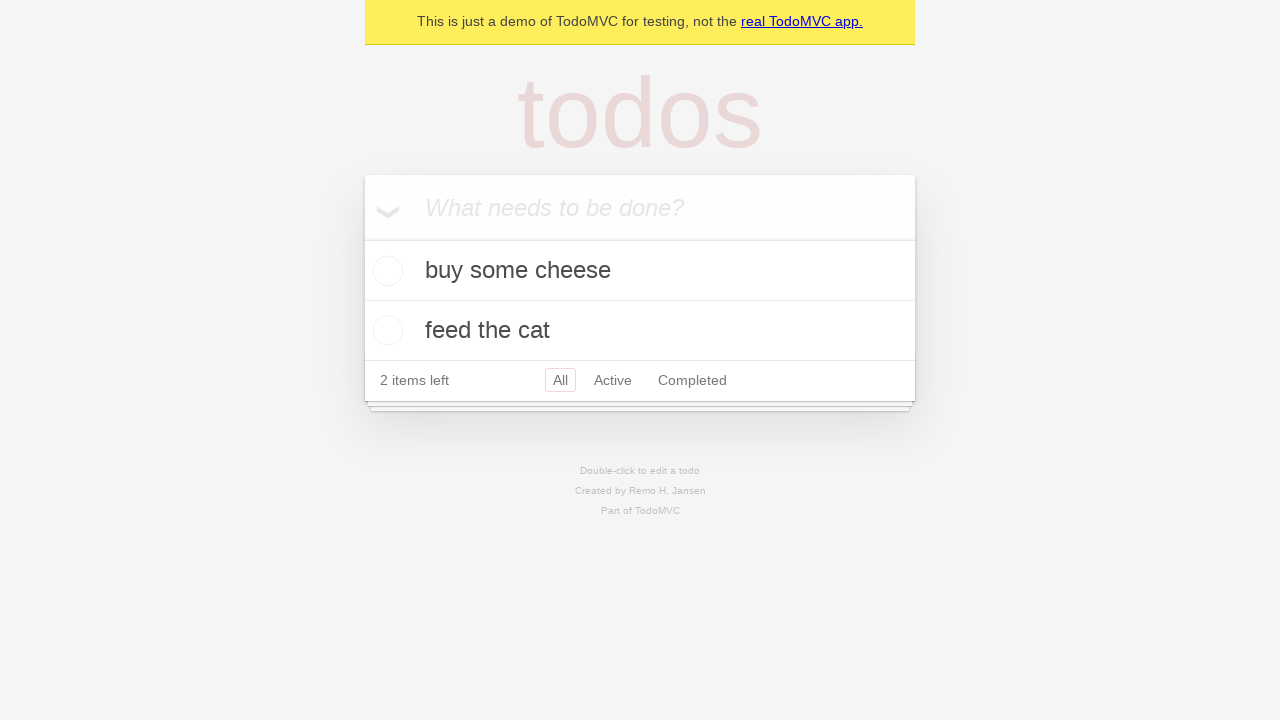

Filled new todo field with 'book a doctors appointment' on internal:attr=[placeholder="What needs to be done?"i]
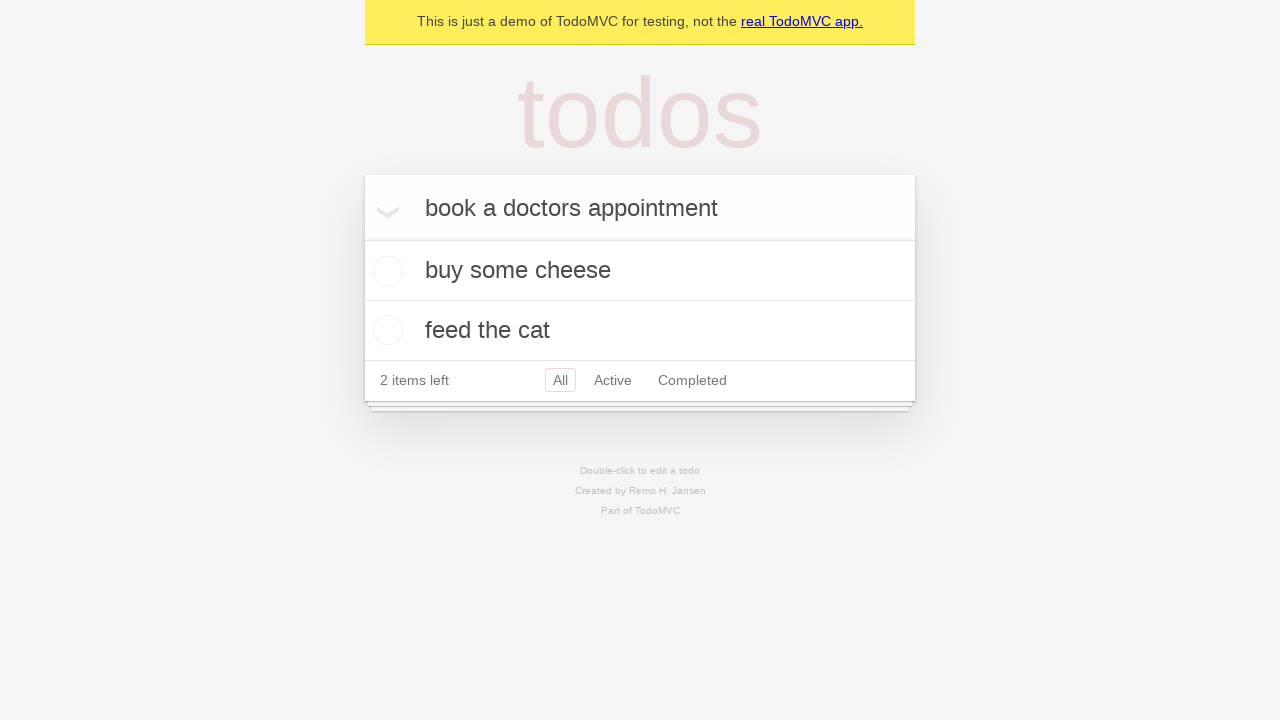

Pressed Enter to create todo item 'book a doctors appointment' on internal:attr=[placeholder="What needs to be done?"i]
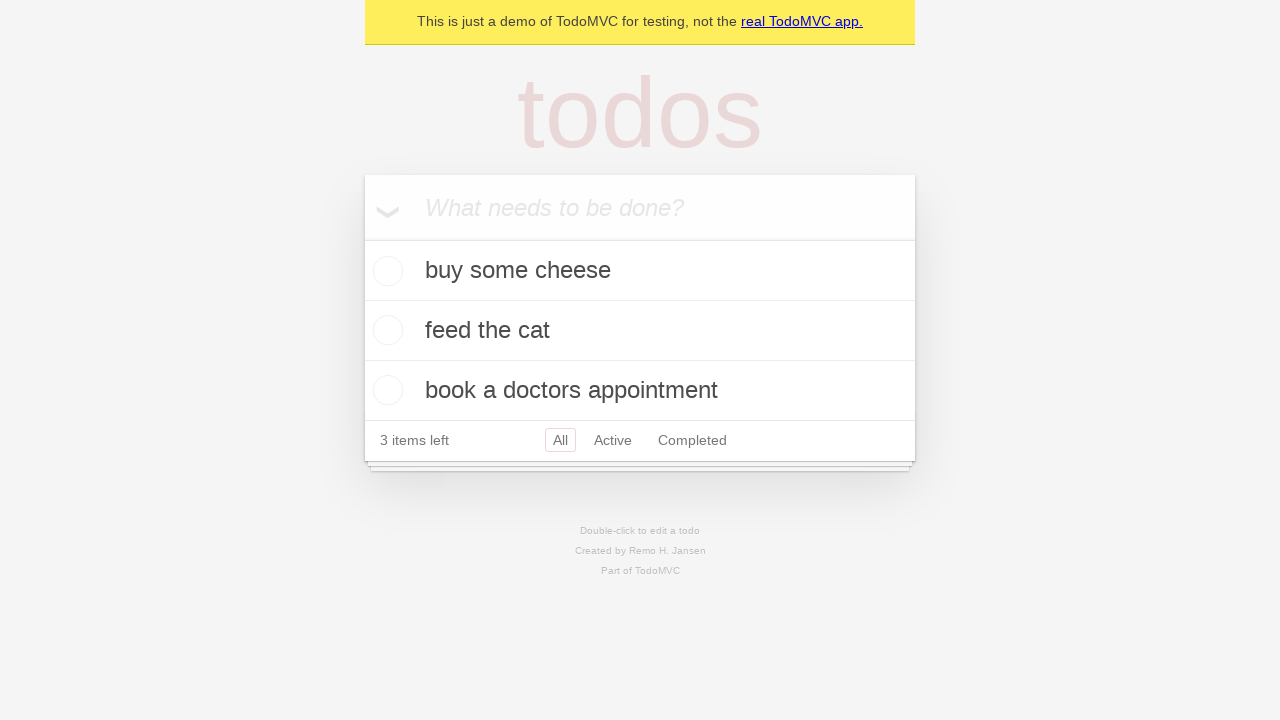

Double-clicked the second todo item to enter edit mode at (640, 331) on internal:testid=[data-testid="todo-item"s] >> nth=1
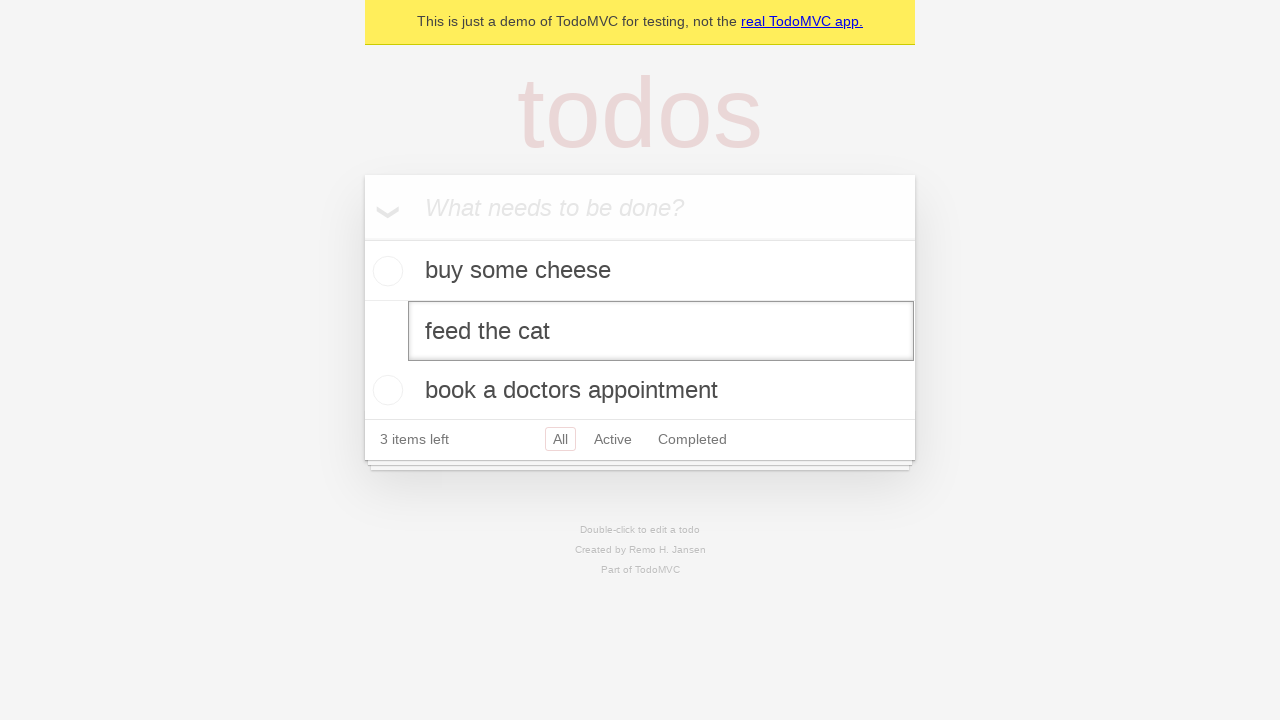

Cleared the edit textbox to empty string on internal:testid=[data-testid="todo-item"s] >> nth=1 >> internal:role=textbox[nam
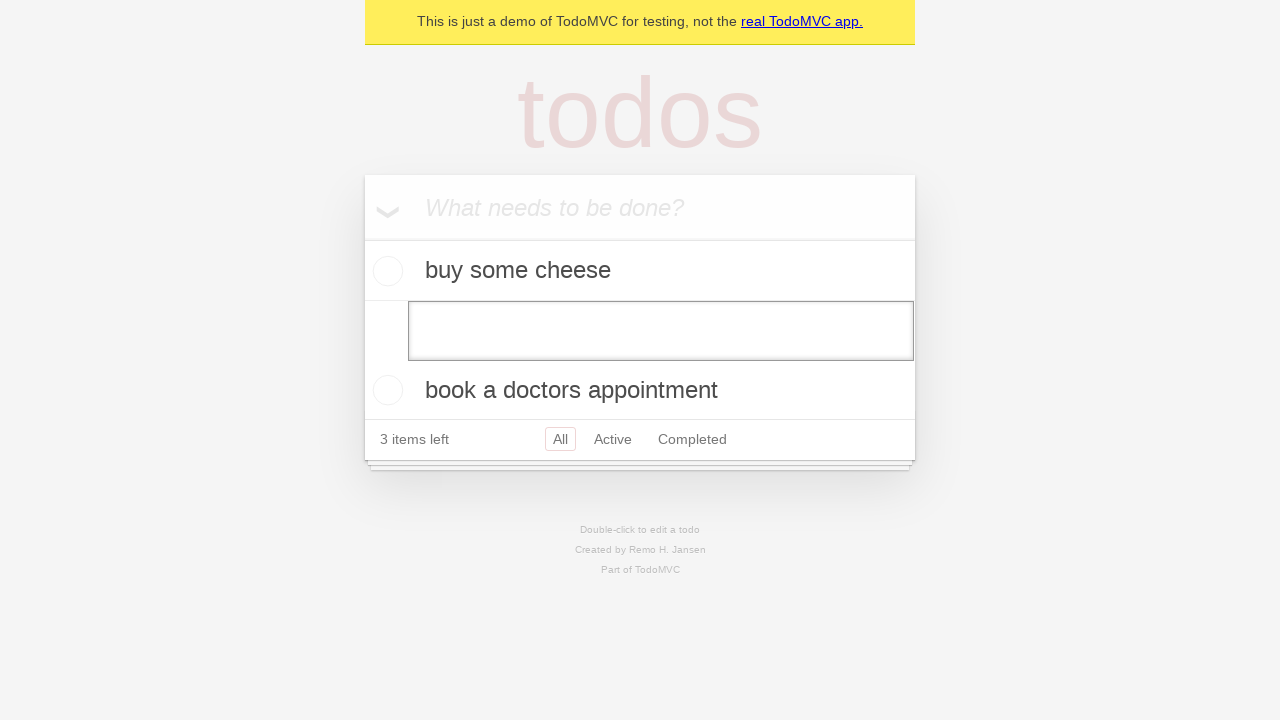

Pressed Enter to confirm empty edit, removing the todo item on internal:testid=[data-testid="todo-item"s] >> nth=1 >> internal:role=textbox[nam
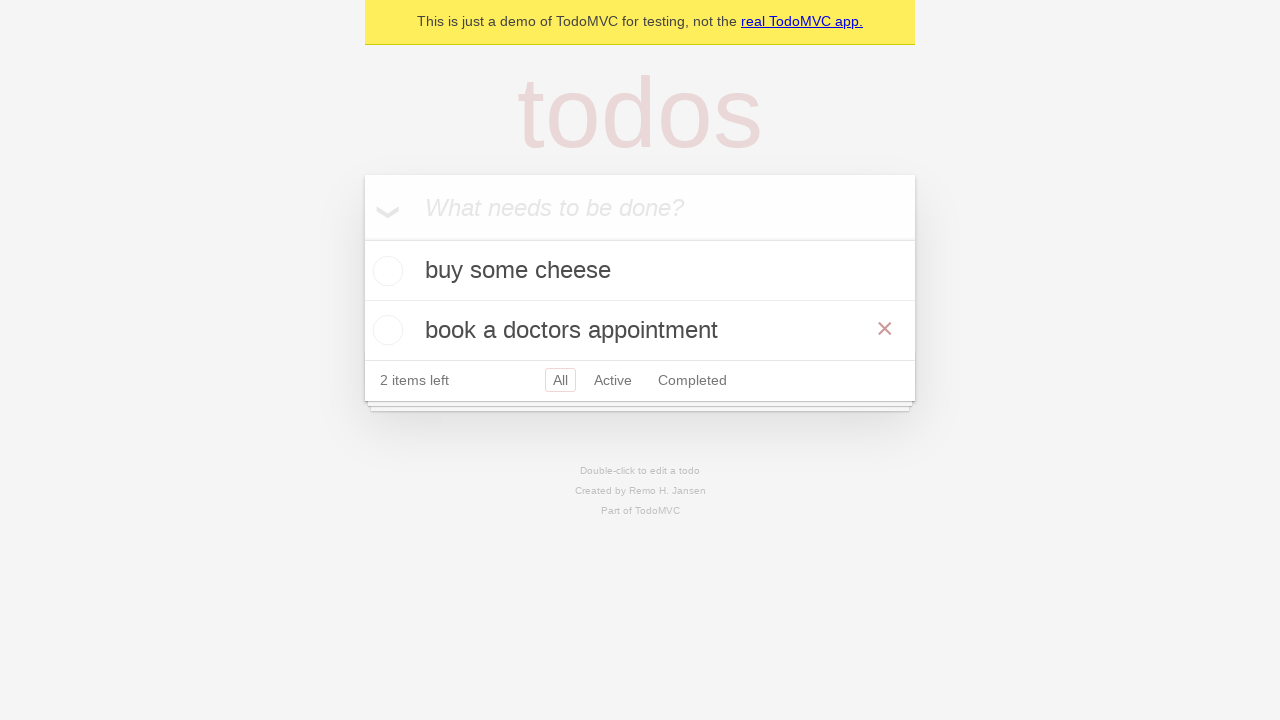

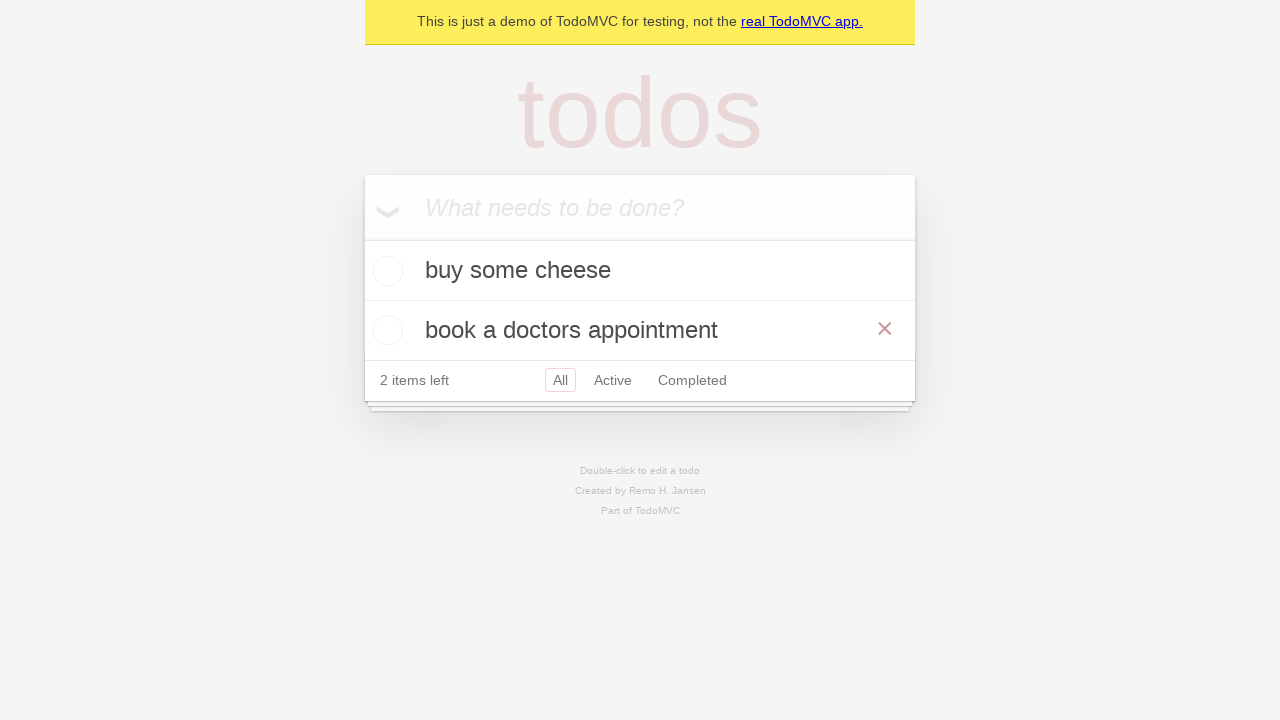